Navigates to Air Vistara airline website and verifies the page title matches the expected value

Starting URL: https://www.airvistara.com/

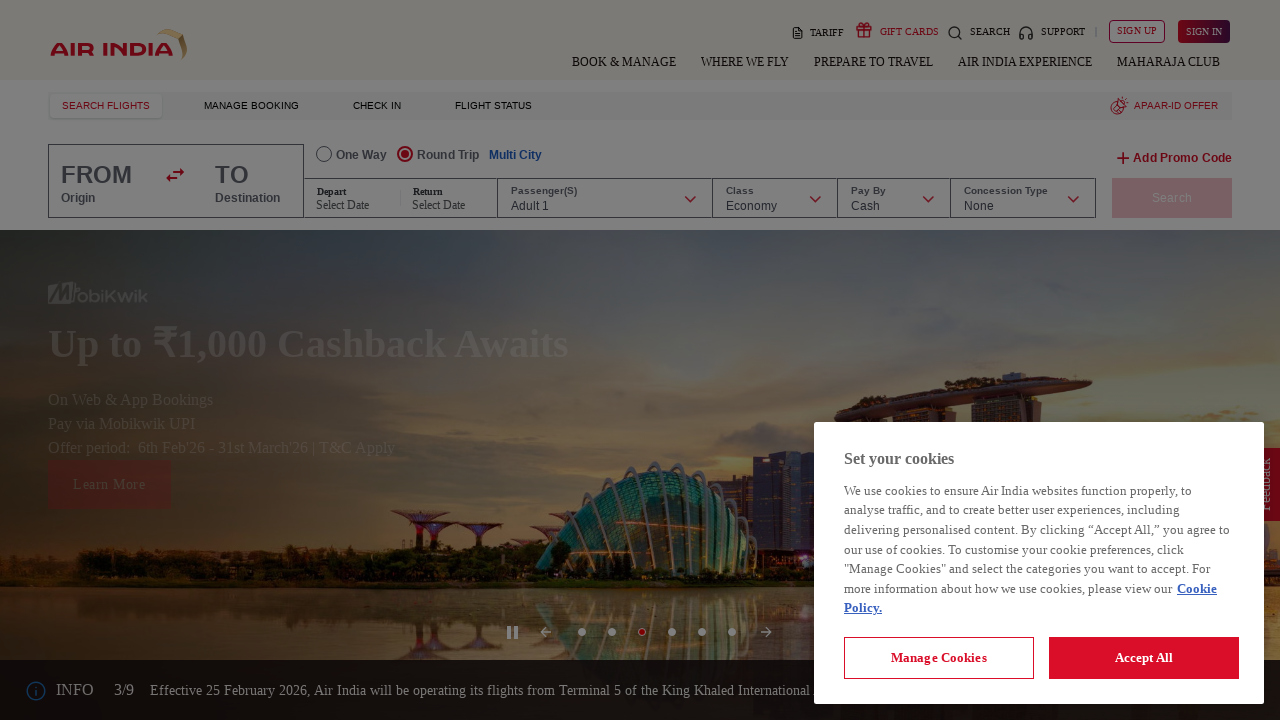

Navigated to Air Vistara website (https://www.airvistara.com/)
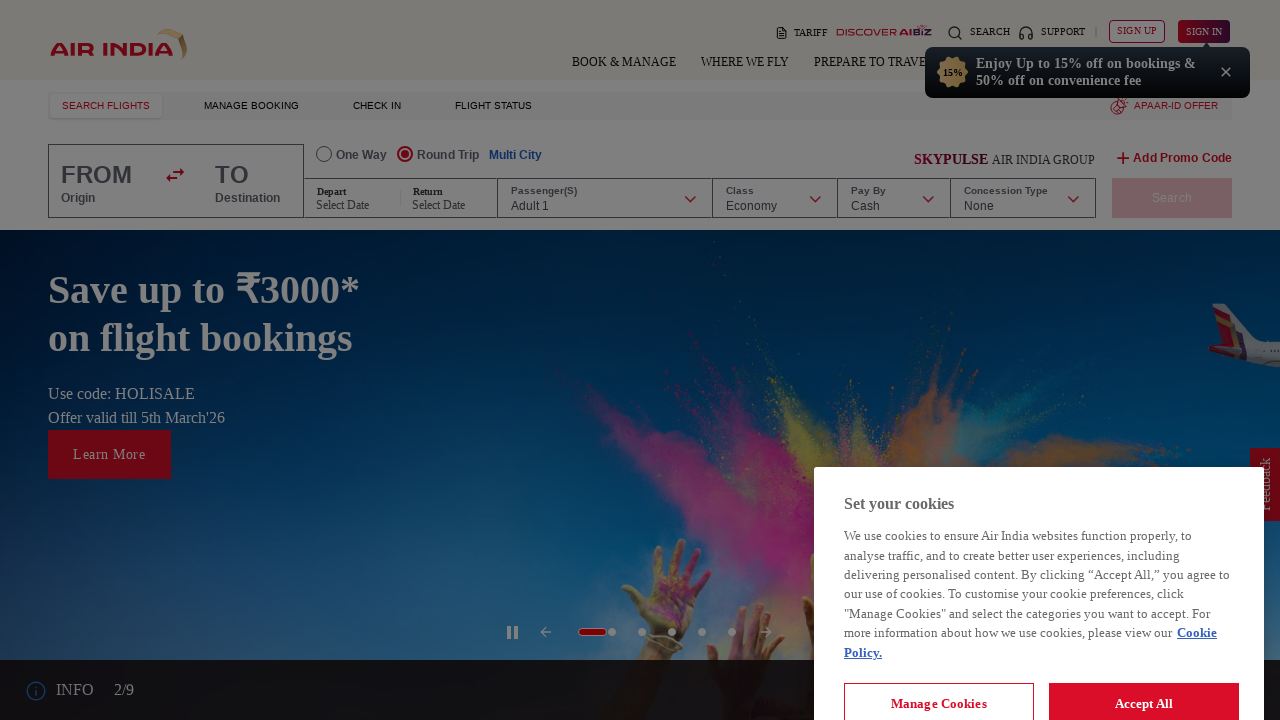

Waited for page to reach domcontentloaded state
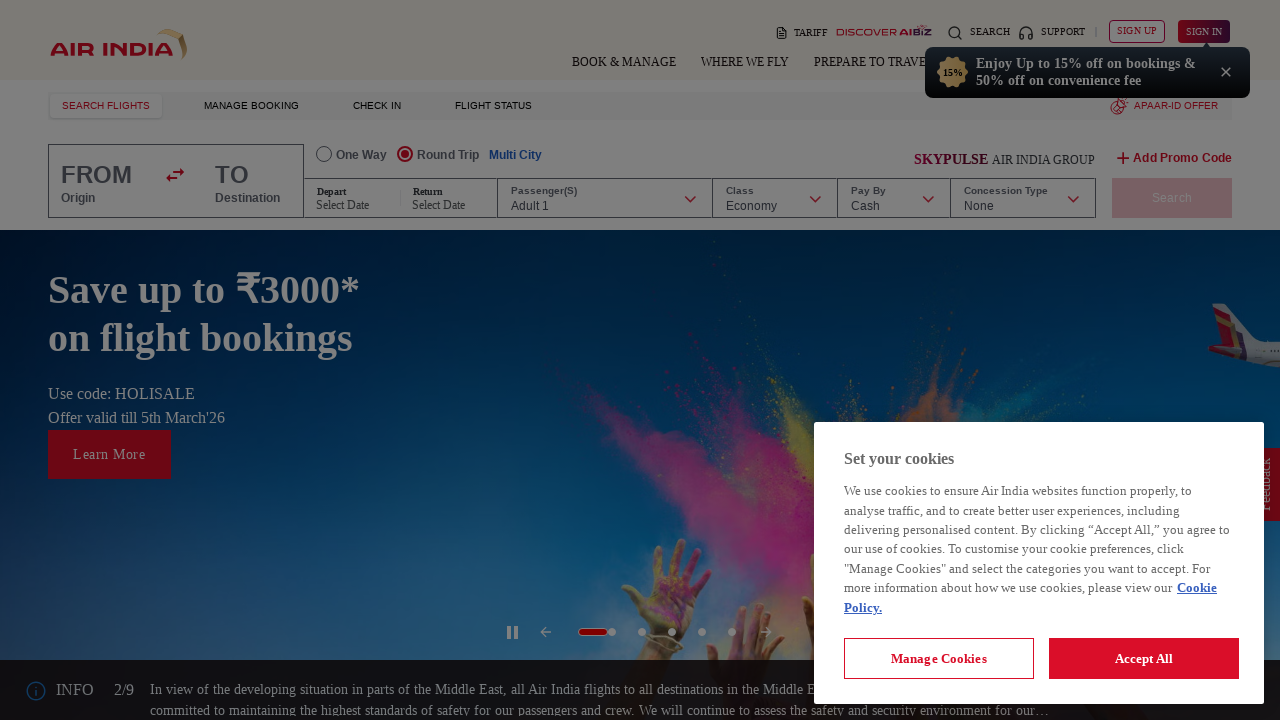

Retrieved page title: 'Air India: Book Domestic & International Non-Stop Direct Flights'
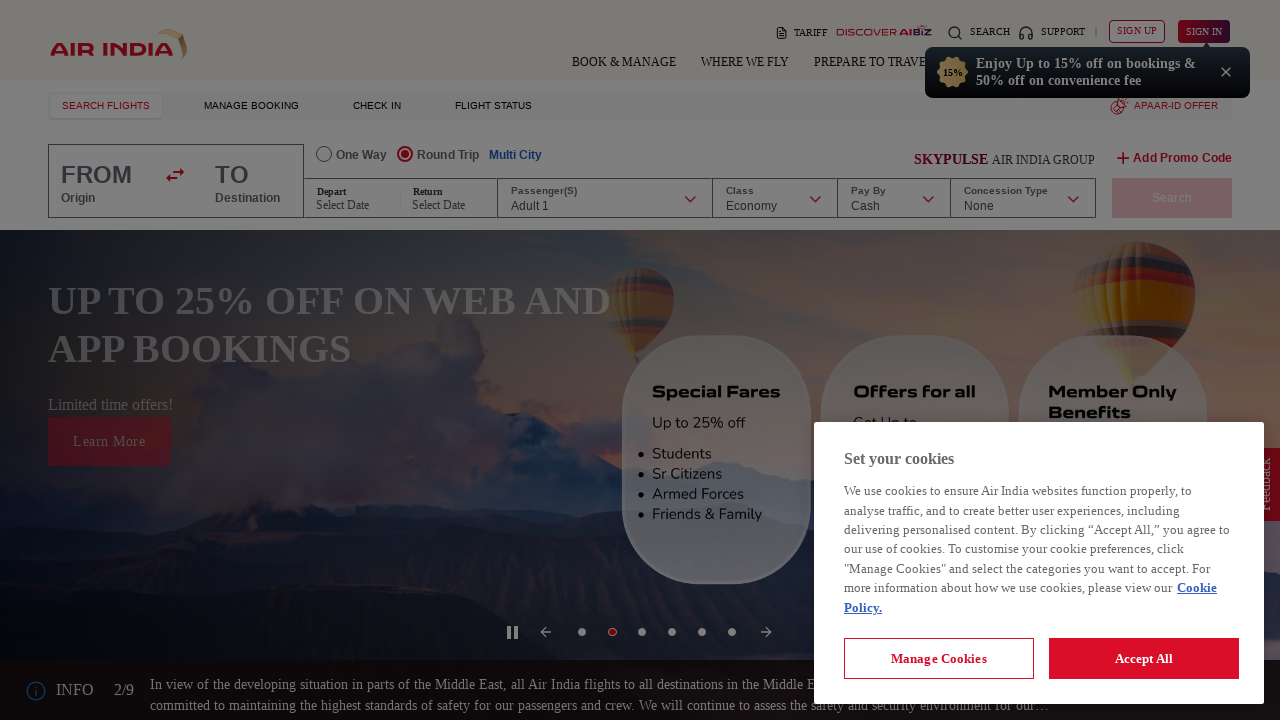

Title verification failed - expected 'Book Flights & Check In Online | Vistara' but got 'Air India: Book Domestic & International Non-Stop Direct Flights'
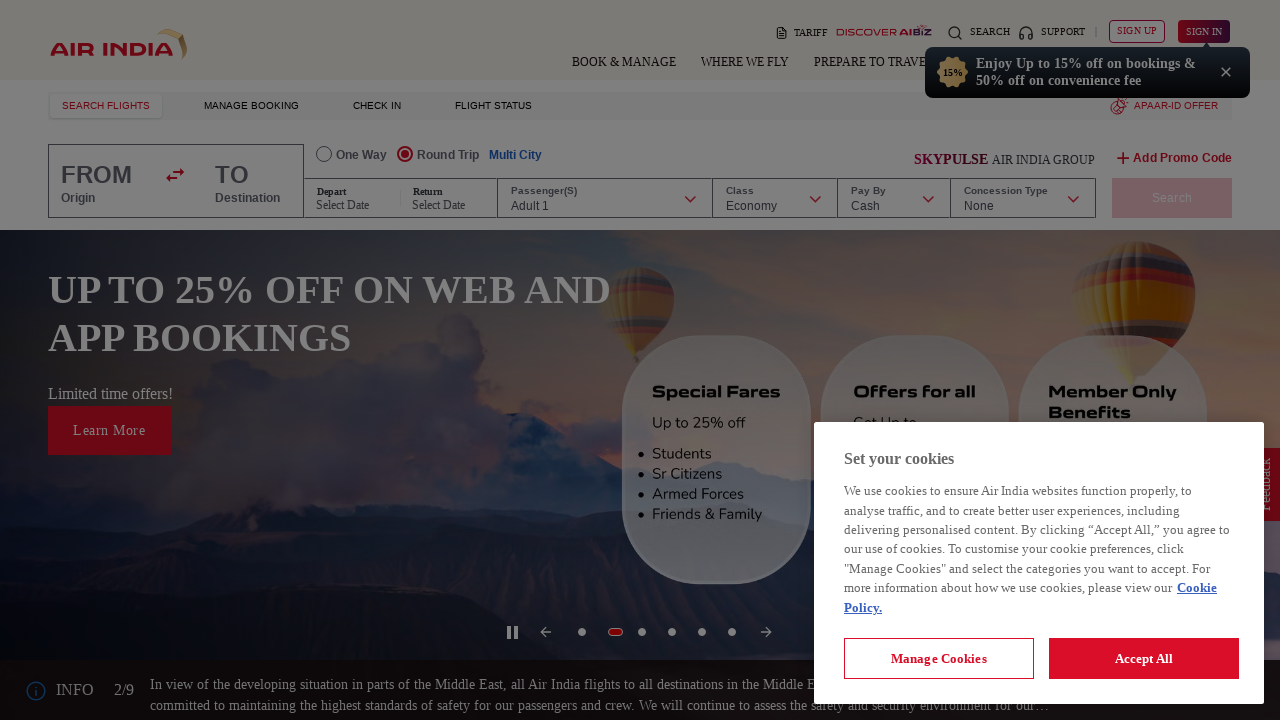

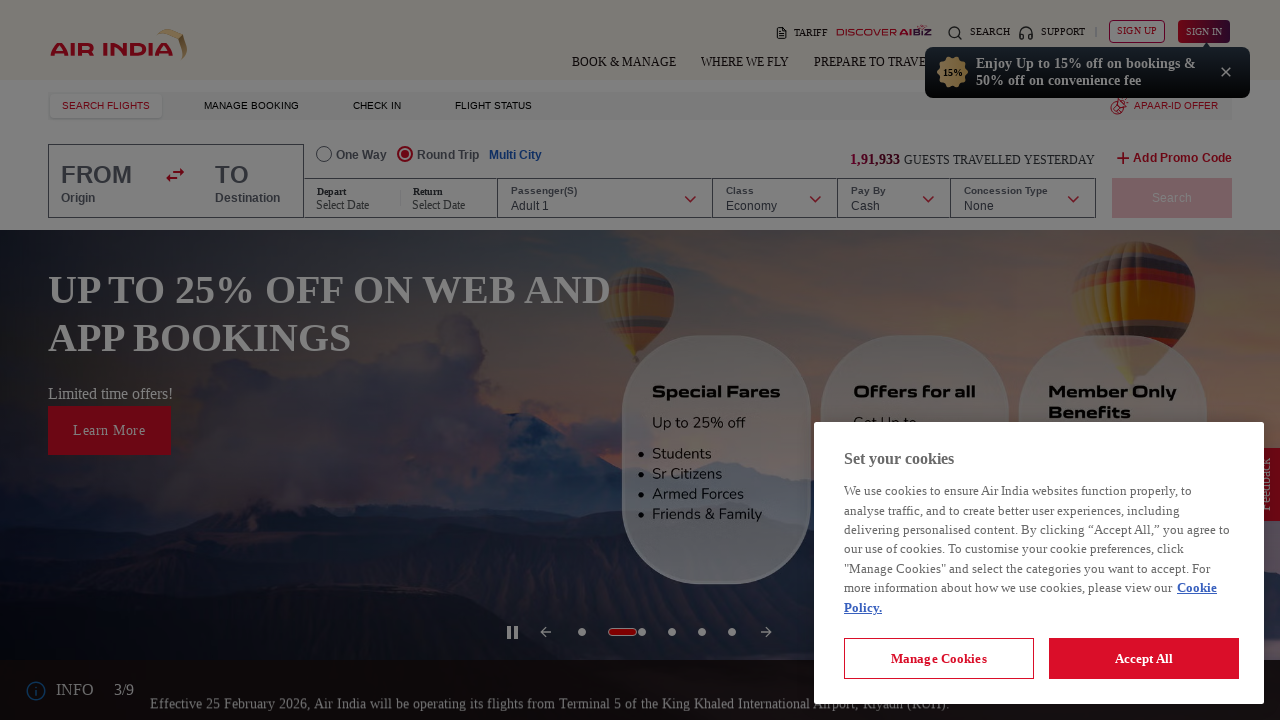